Tests filtering to display only active (non-completed) items by clicking the Active link.

Starting URL: https://demo.playwright.dev/todomvc

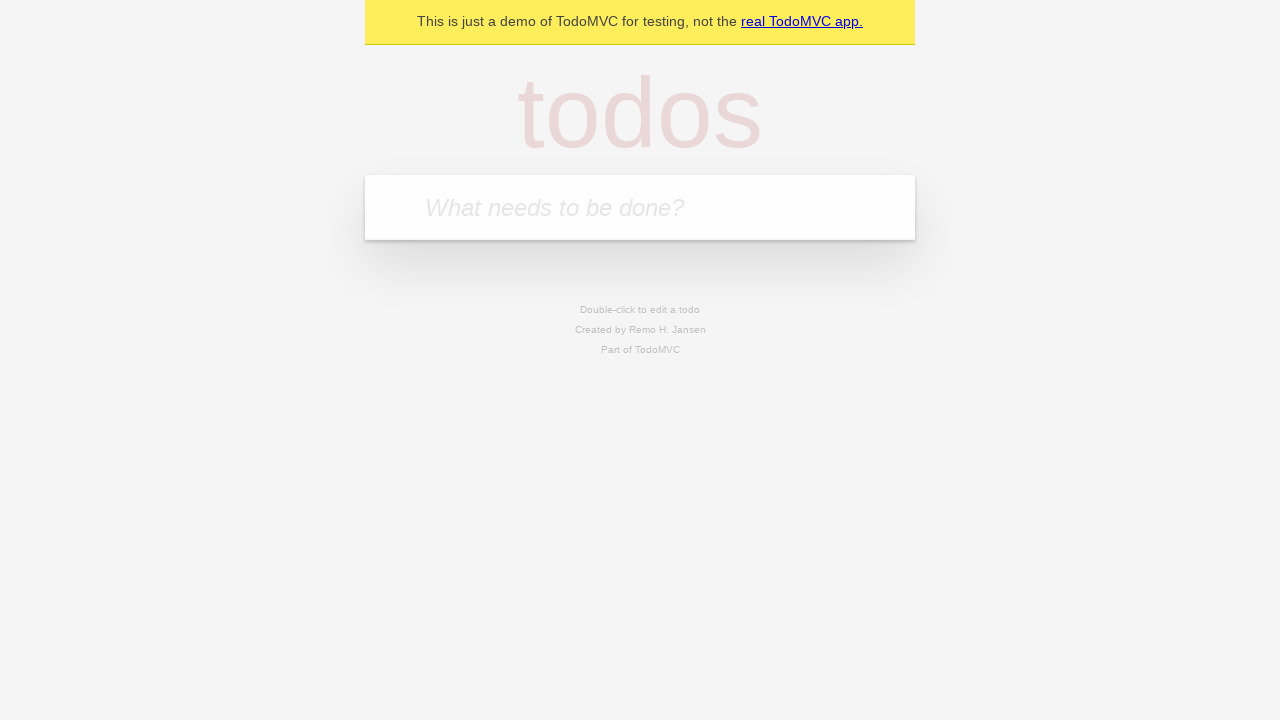

Filled todo input with 'buy some cheese' on internal:attr=[placeholder="What needs to be done?"i]
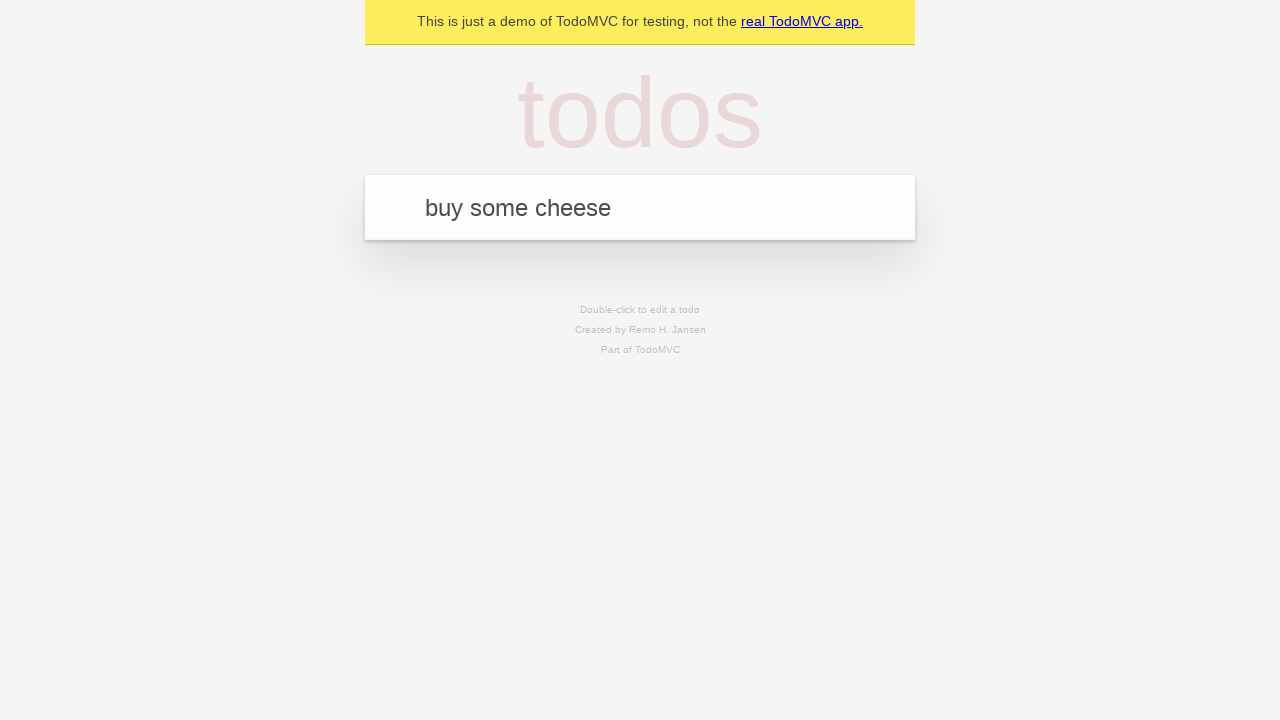

Pressed Enter to add first todo on internal:attr=[placeholder="What needs to be done?"i]
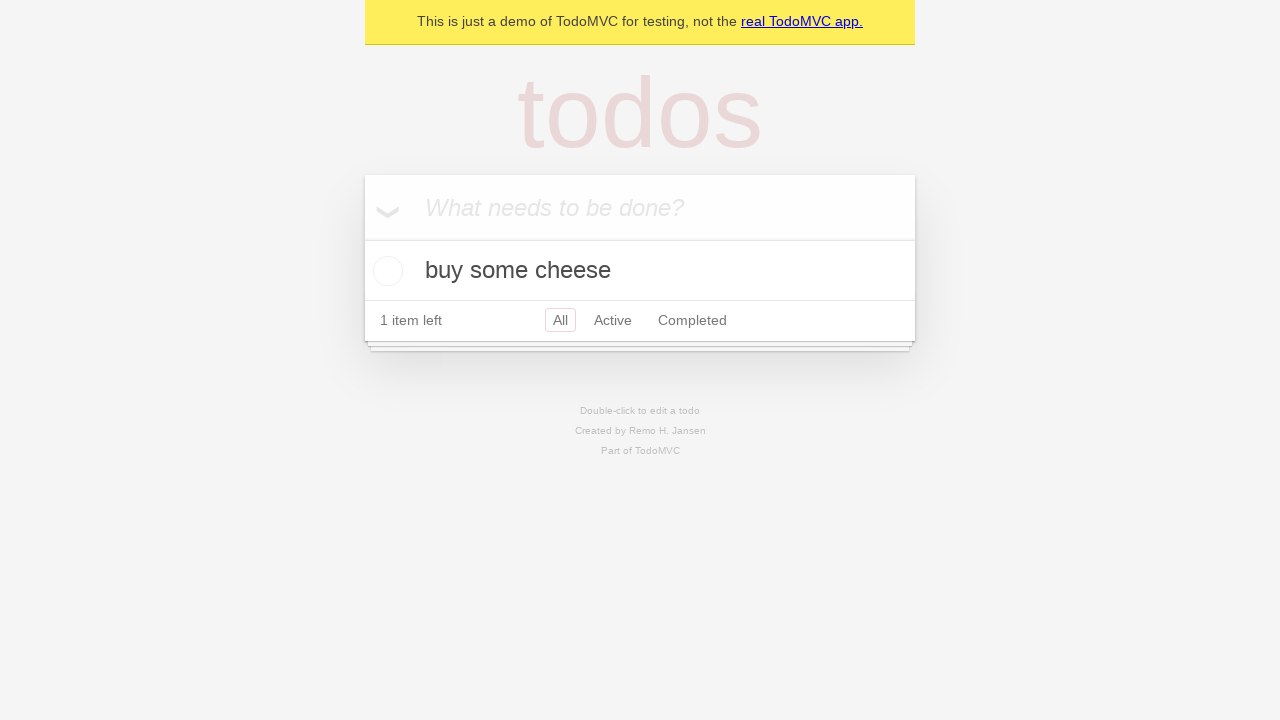

Filled todo input with 'feed the cat' on internal:attr=[placeholder="What needs to be done?"i]
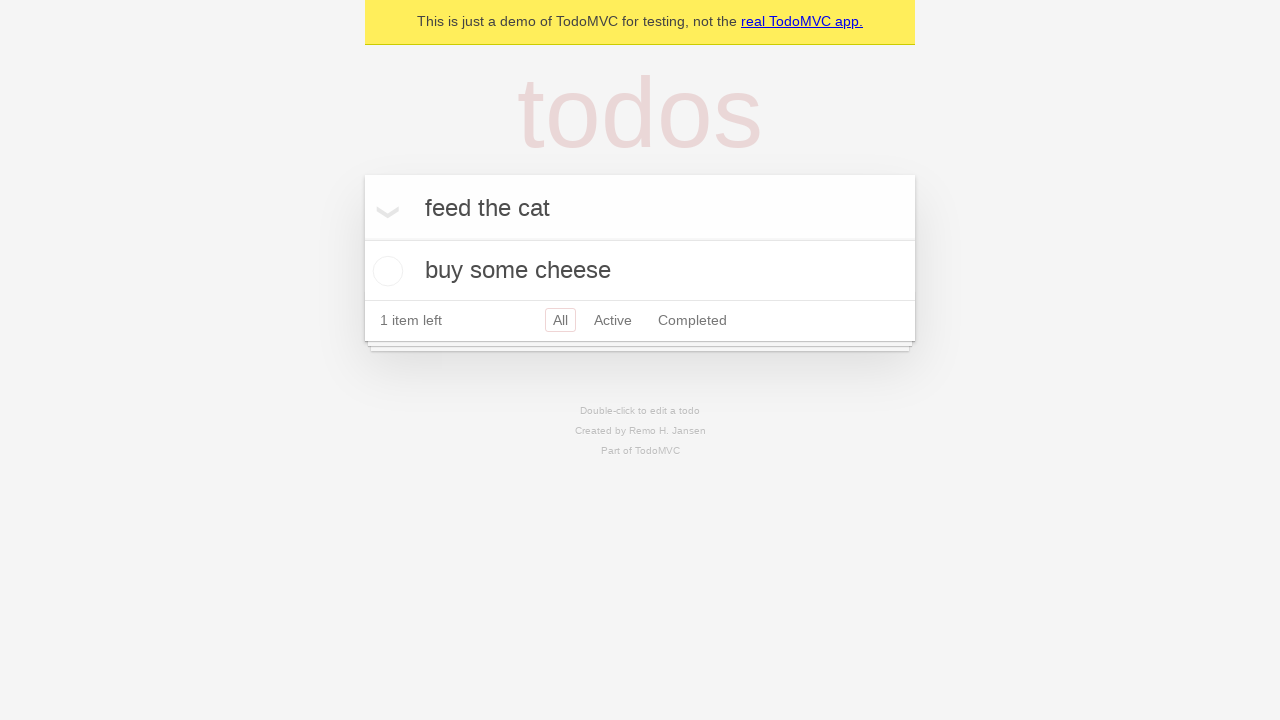

Pressed Enter to add second todo on internal:attr=[placeholder="What needs to be done?"i]
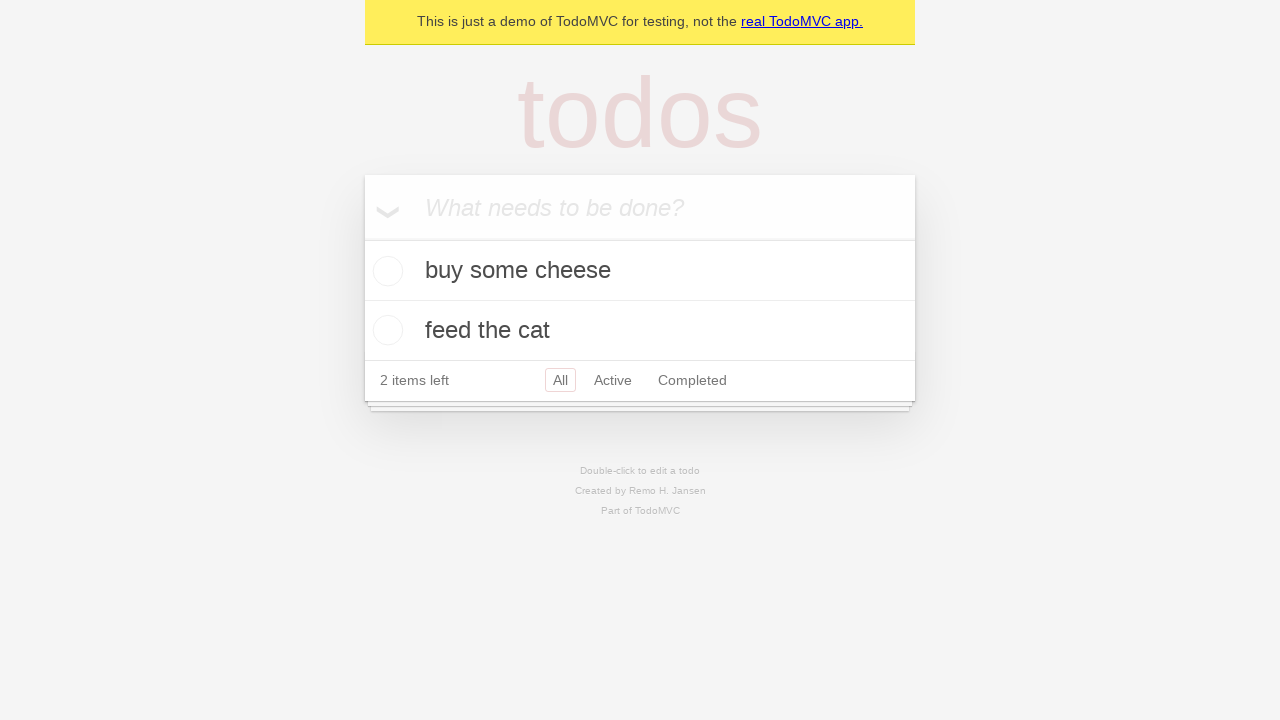

Filled todo input with 'book a doctors appointment' on internal:attr=[placeholder="What needs to be done?"i]
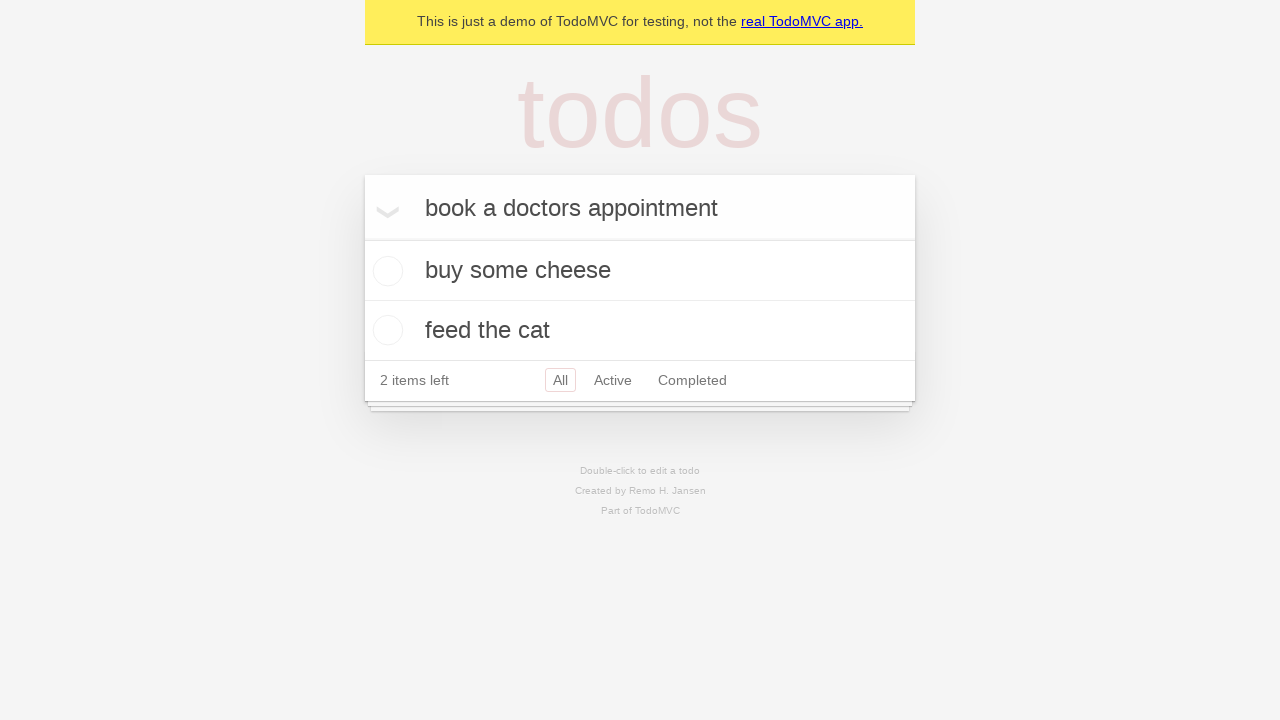

Pressed Enter to add third todo on internal:attr=[placeholder="What needs to be done?"i]
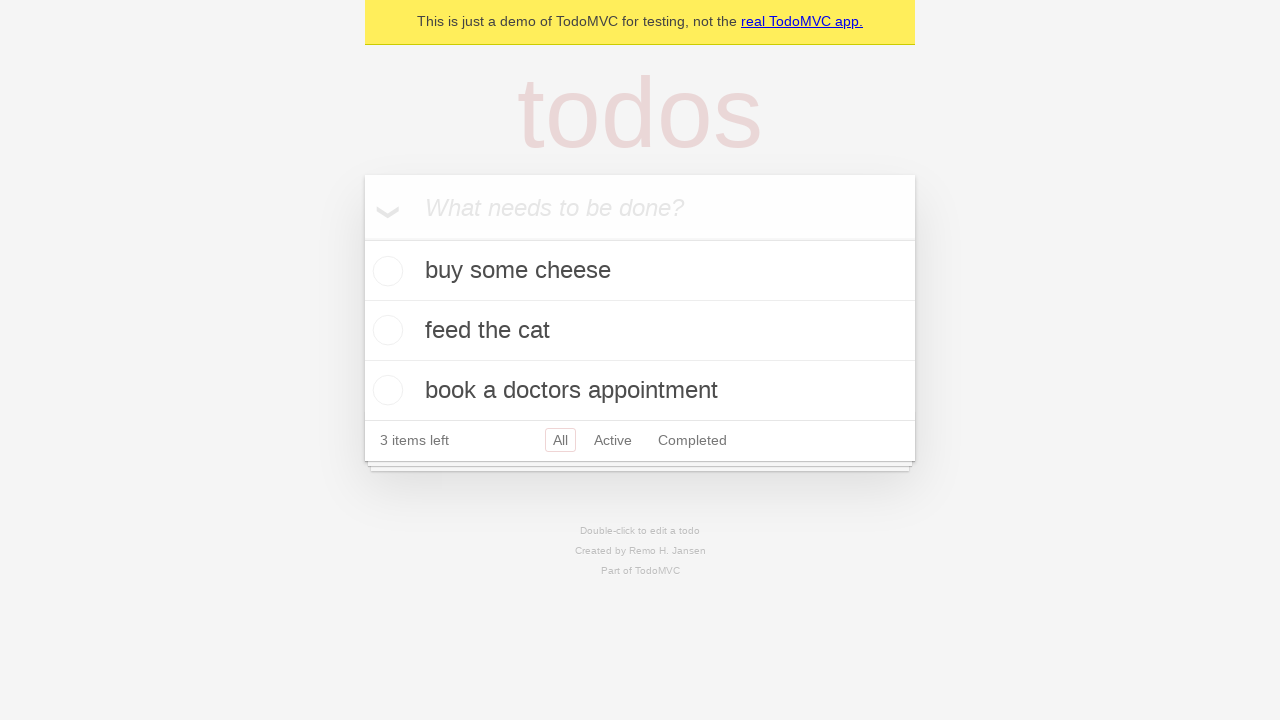

Checked the second todo item (marked as completed) at (385, 330) on internal:testid=[data-testid="todo-item"s] >> nth=1 >> internal:role=checkbox
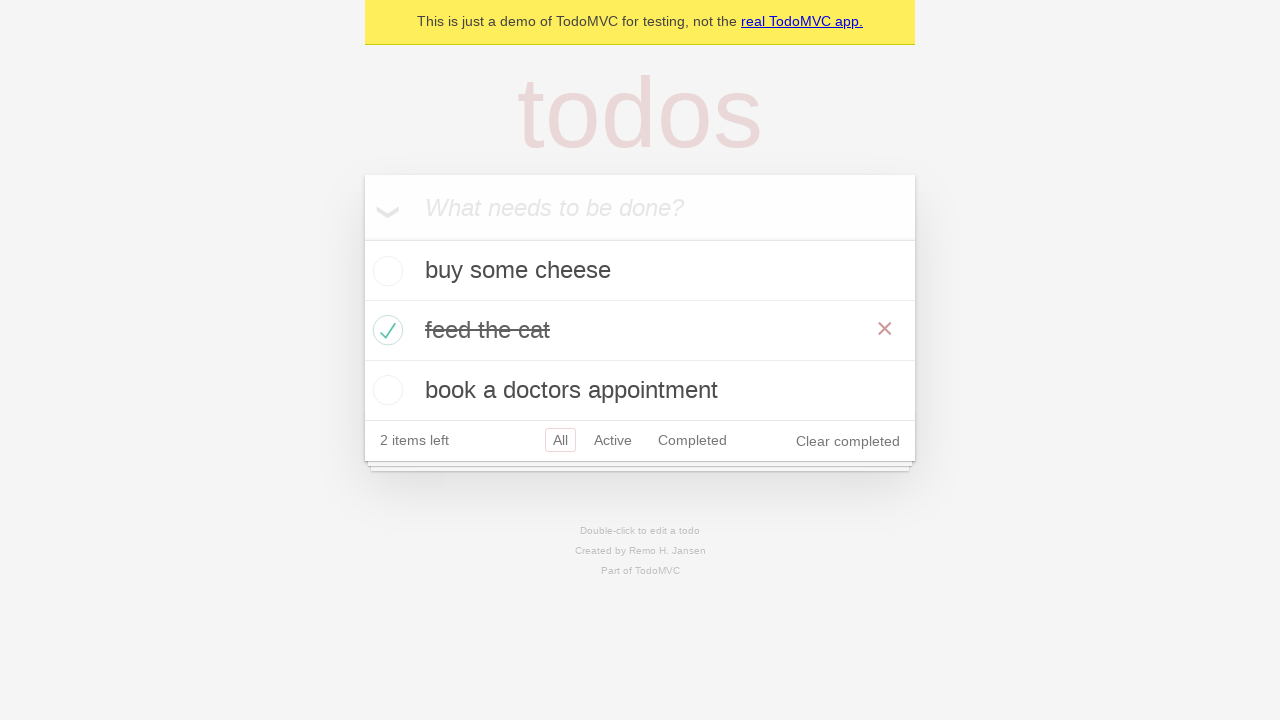

Clicked Active filter to display only non-completed items at (613, 440) on internal:role=link[name="Active"i]
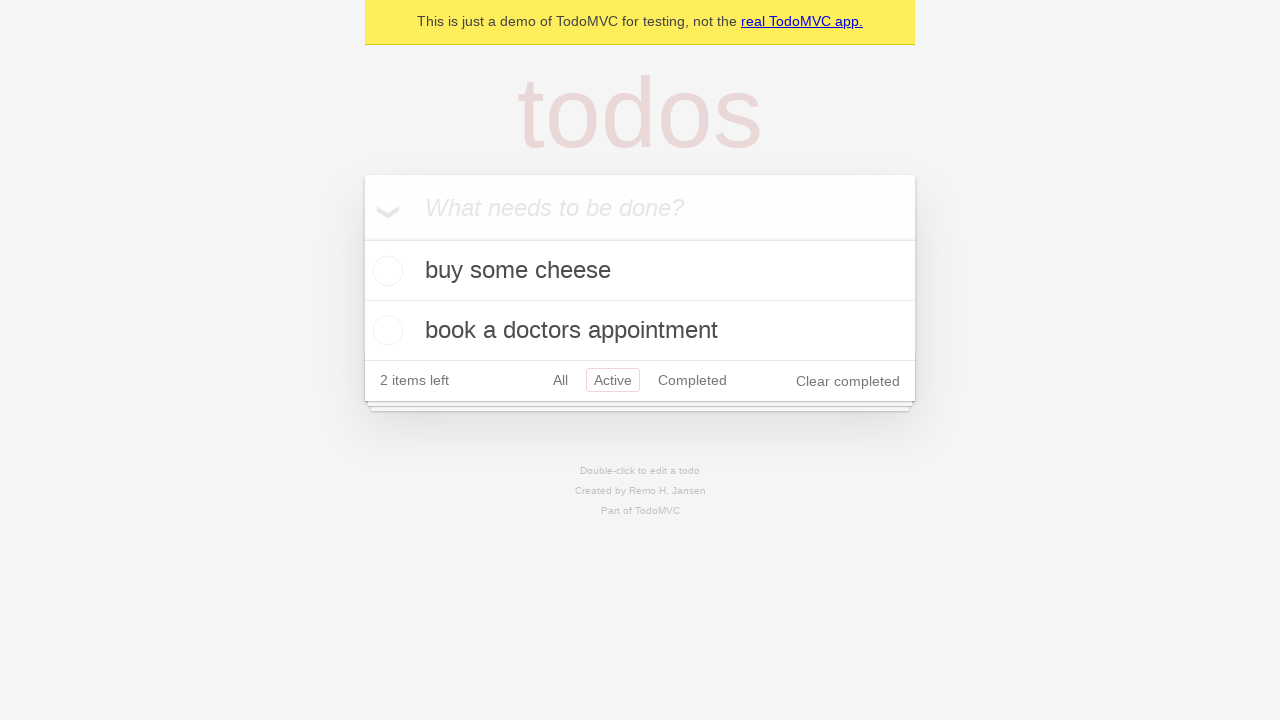

Filtered view loaded showing only active items
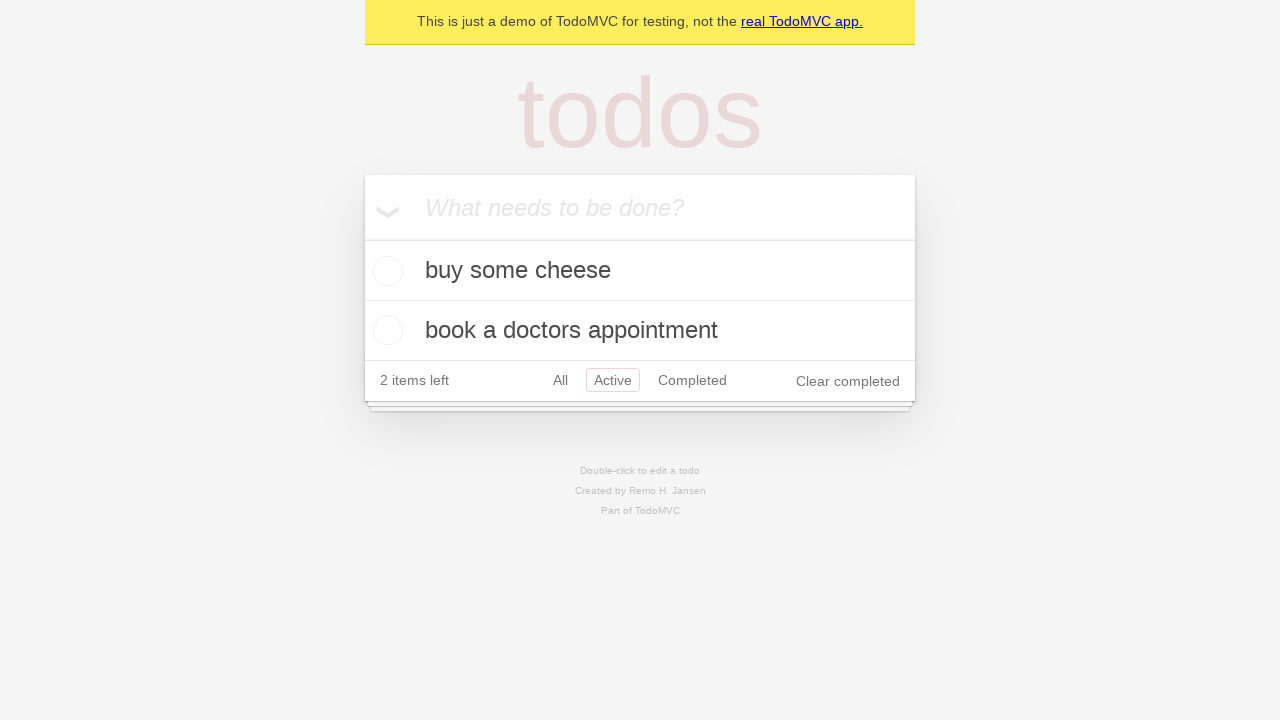

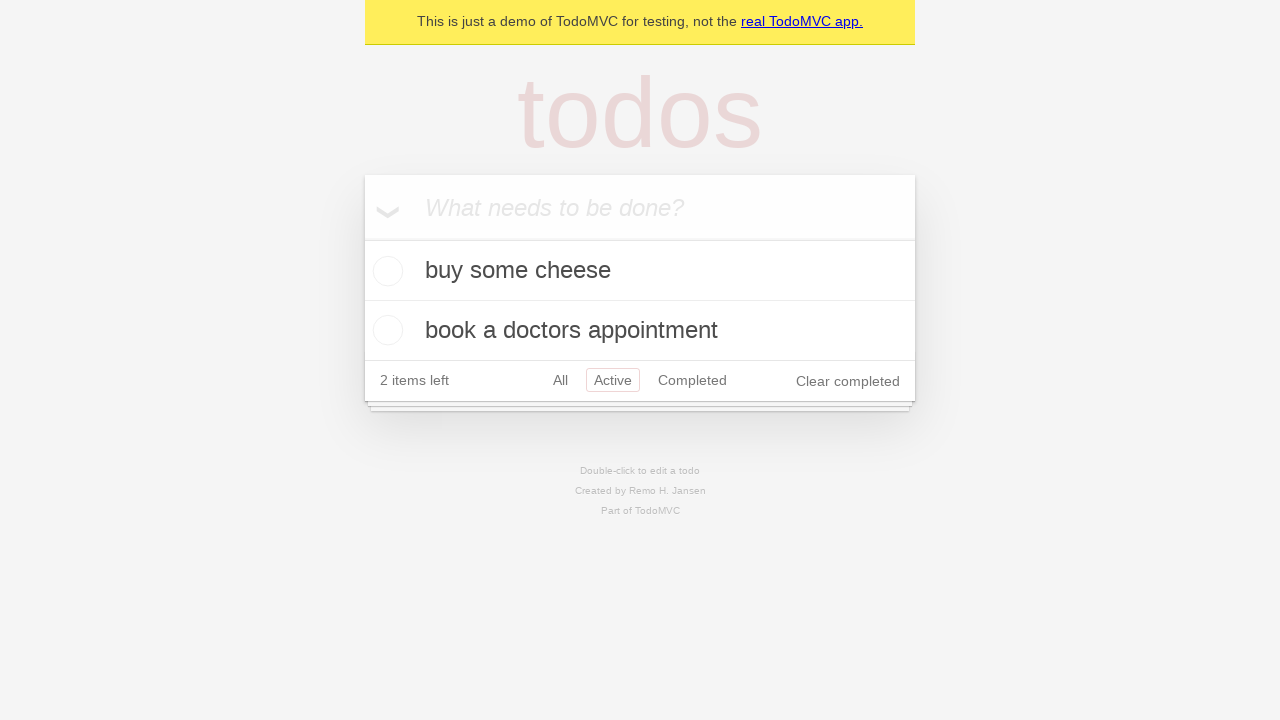